Navigates to Add/Remove Elements page, adds 5 elements, then deletes all 5 and verifies none remain

Starting URL: https://the-internet.herokuapp.com/

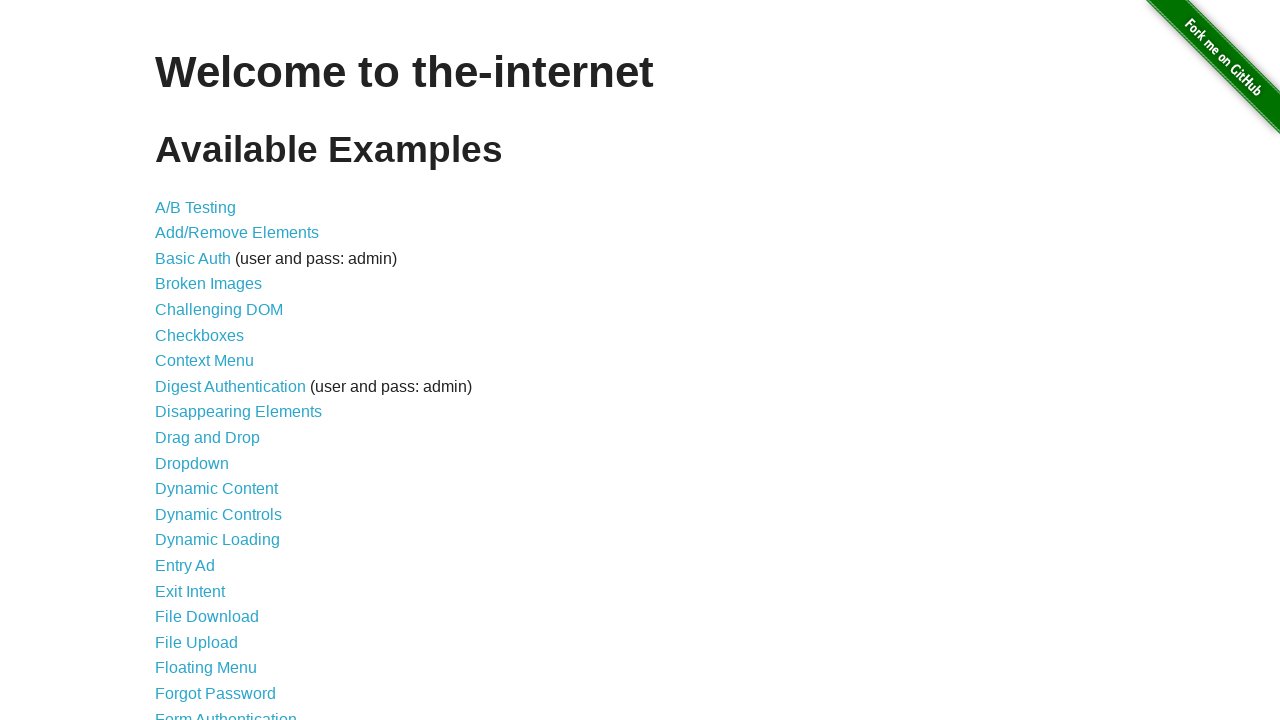

Clicked on 'Add/Remove Elements' link at (237, 233) on a:has-text('Add/Remove Elements')
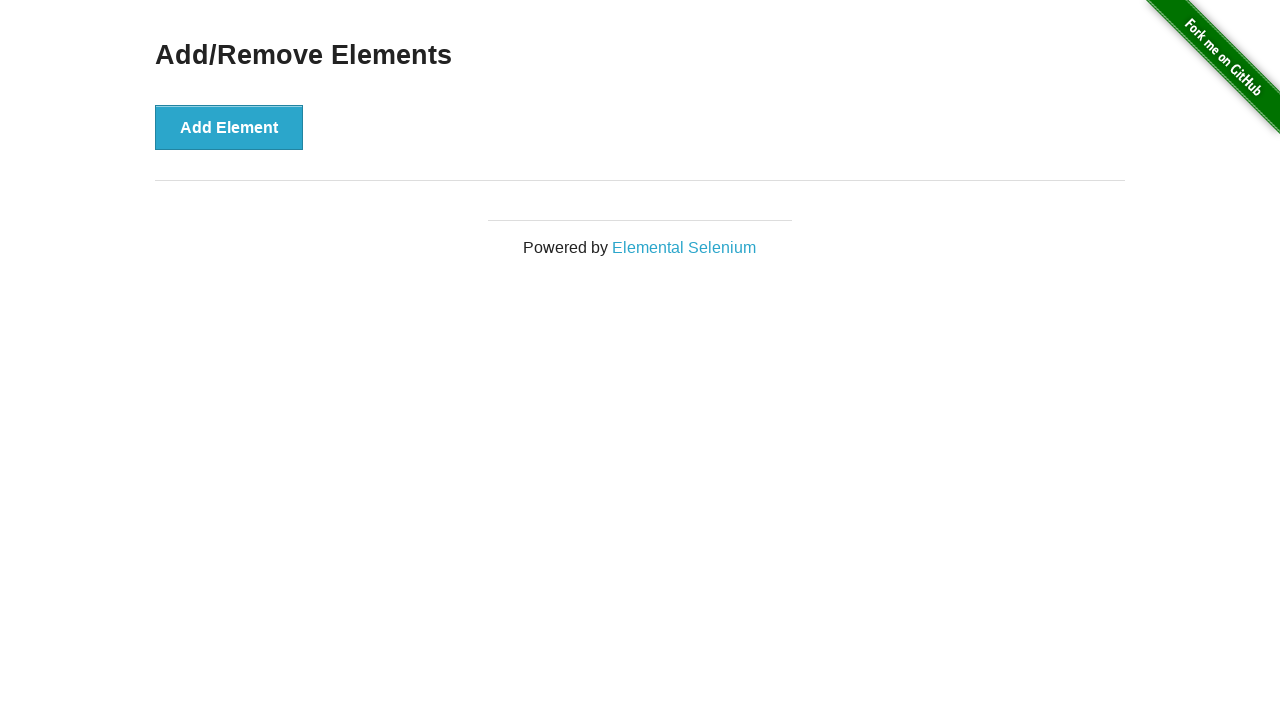

Add/Remove Elements page loaded
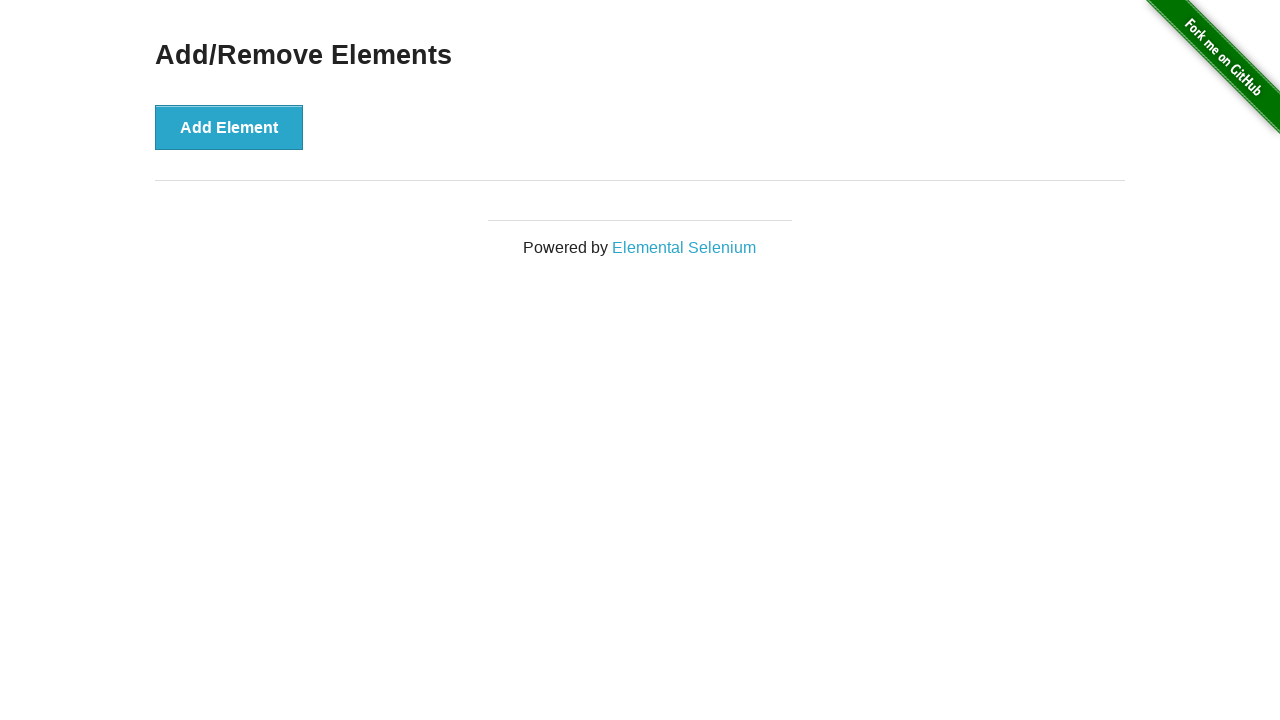

Clicked 'Add Element' button (element 1 of 5) at (229, 127) on button:has-text('Add Element')
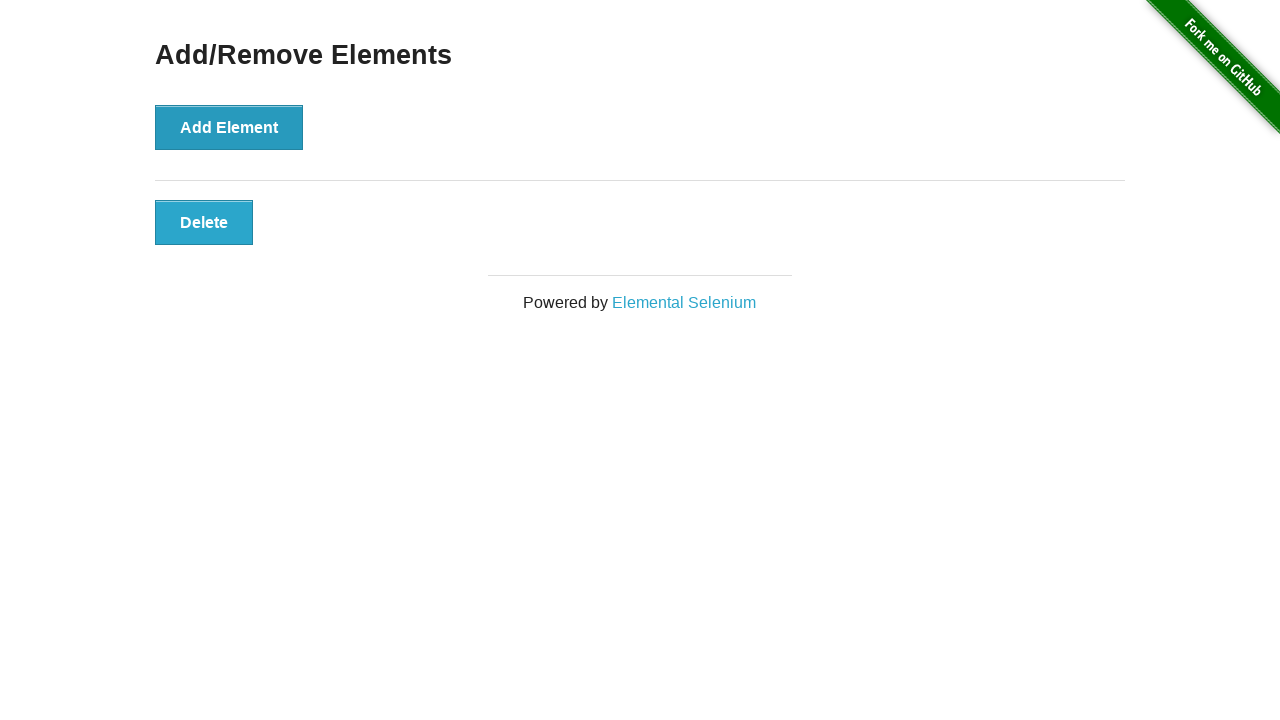

Clicked 'Add Element' button (element 2 of 5) at (229, 127) on button:has-text('Add Element')
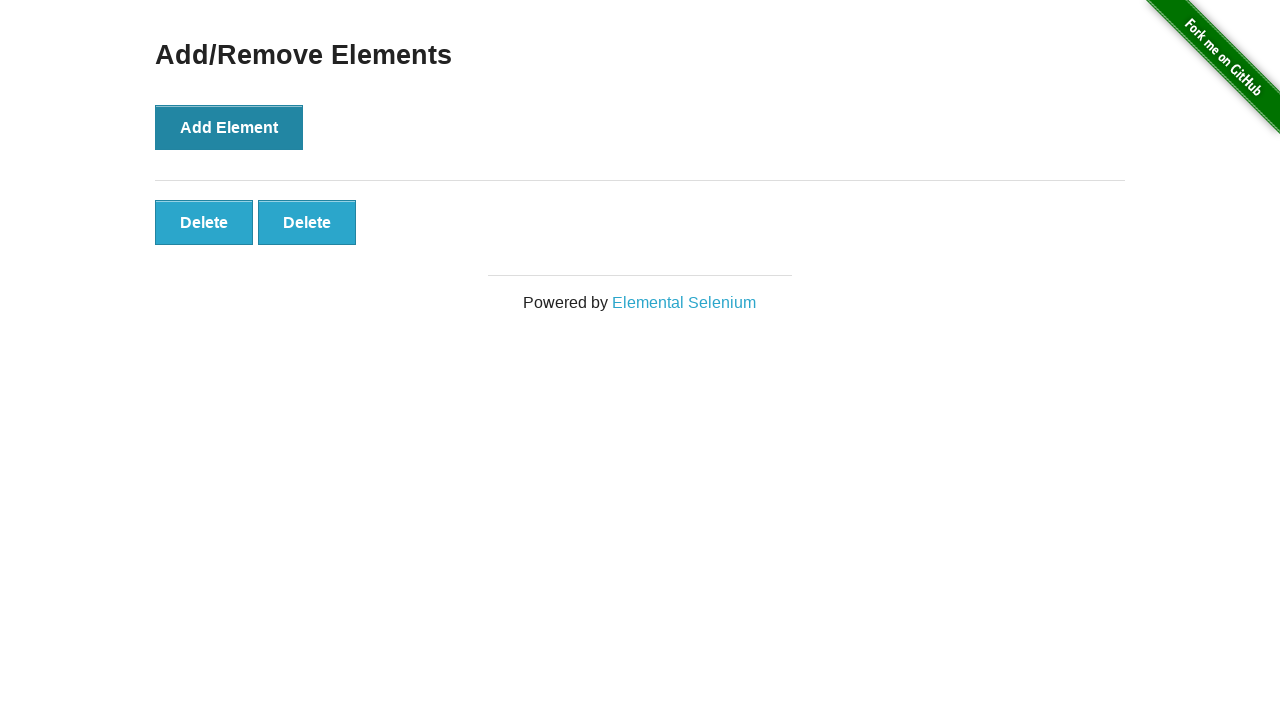

Clicked 'Add Element' button (element 3 of 5) at (229, 127) on button:has-text('Add Element')
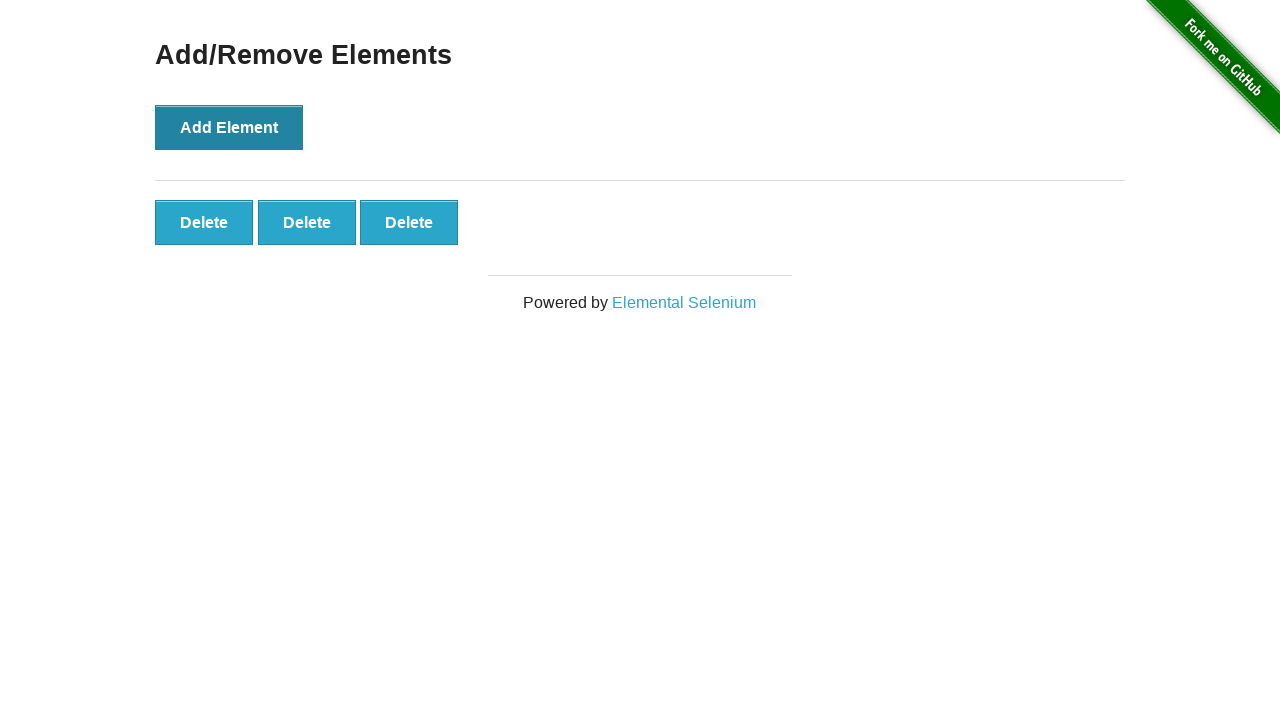

Clicked 'Add Element' button (element 4 of 5) at (229, 127) on button:has-text('Add Element')
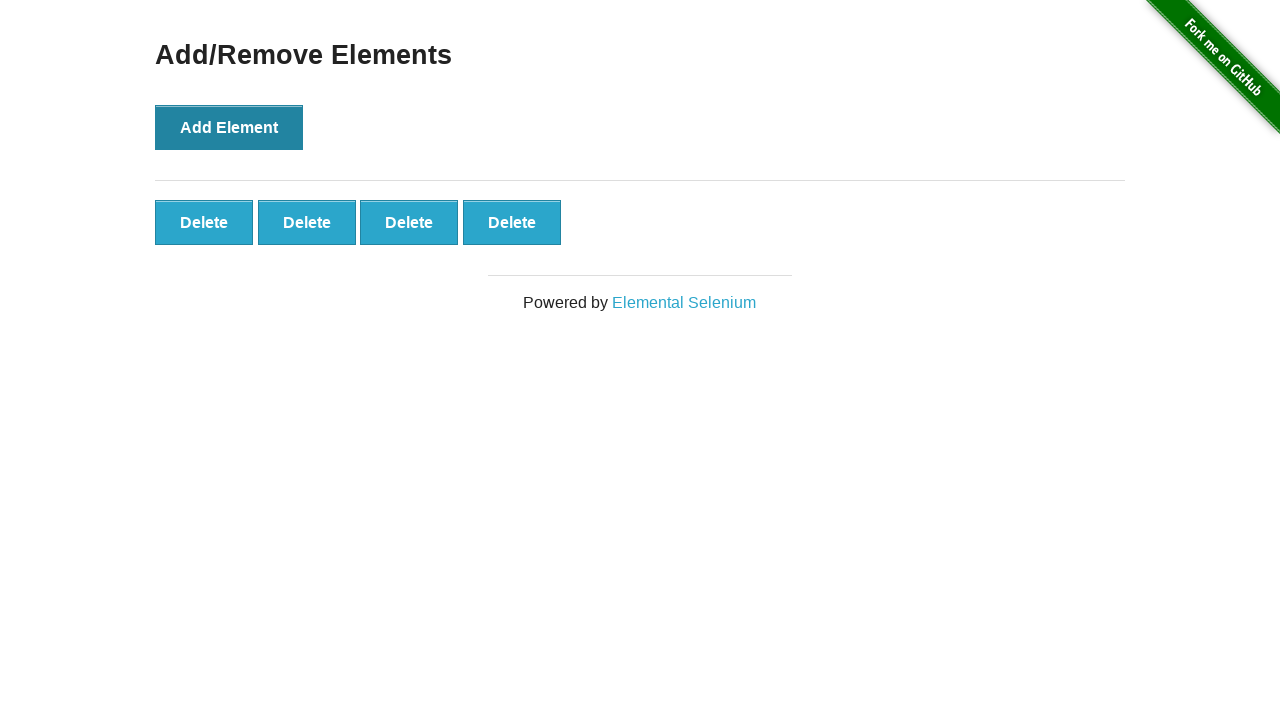

Clicked 'Add Element' button (element 5 of 5) at (229, 127) on button:has-text('Add Element')
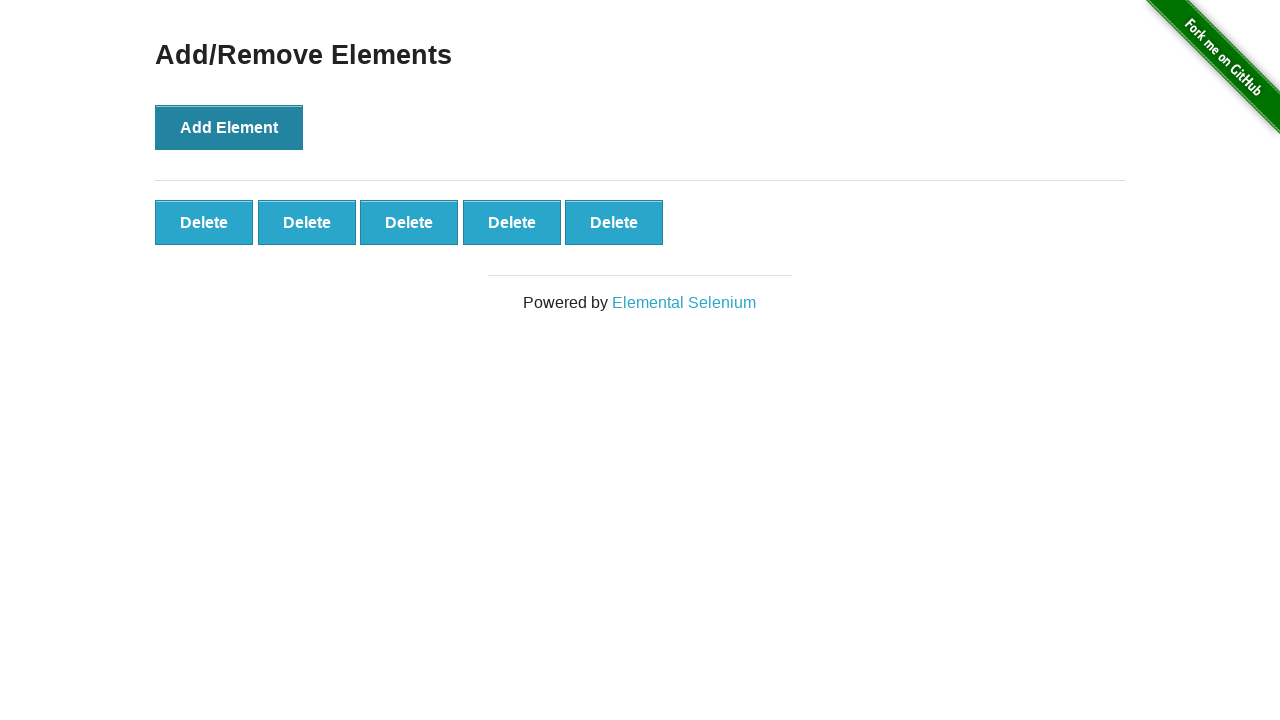

Verified that 5 delete buttons are present
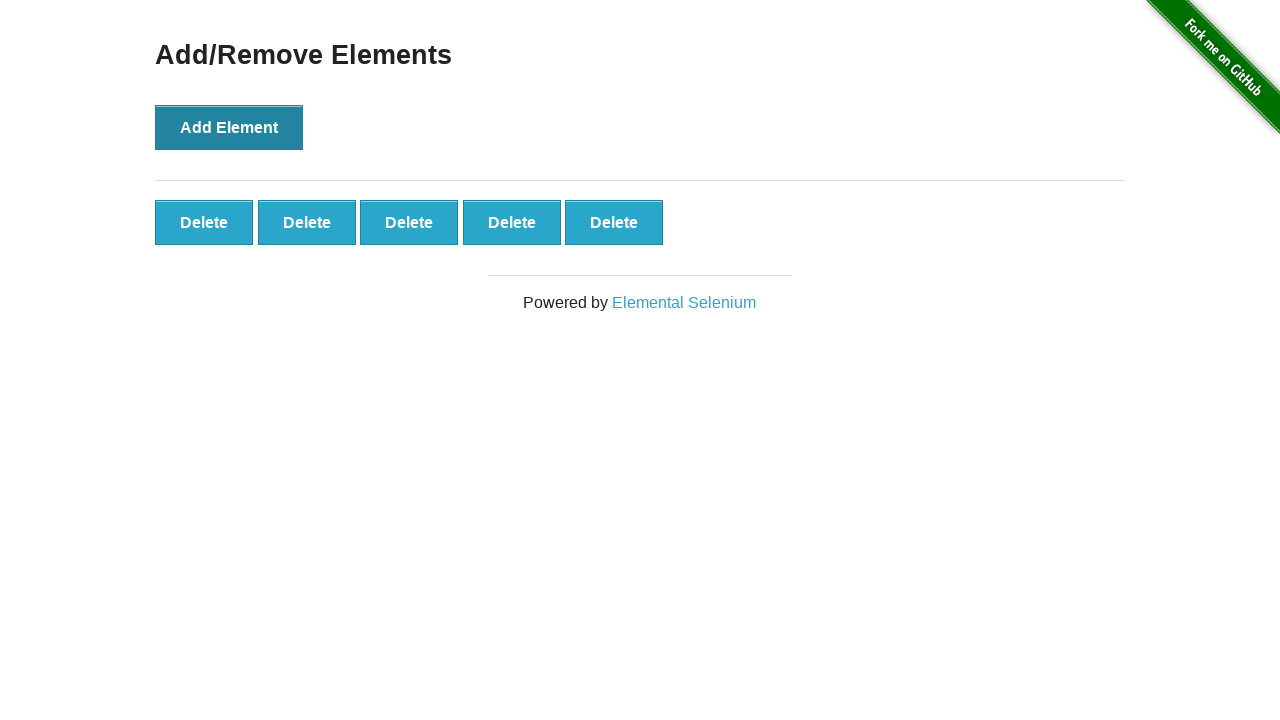

Clicked delete button to remove element 1 of 5 at (204, 222) on button.added-manually >> nth=0
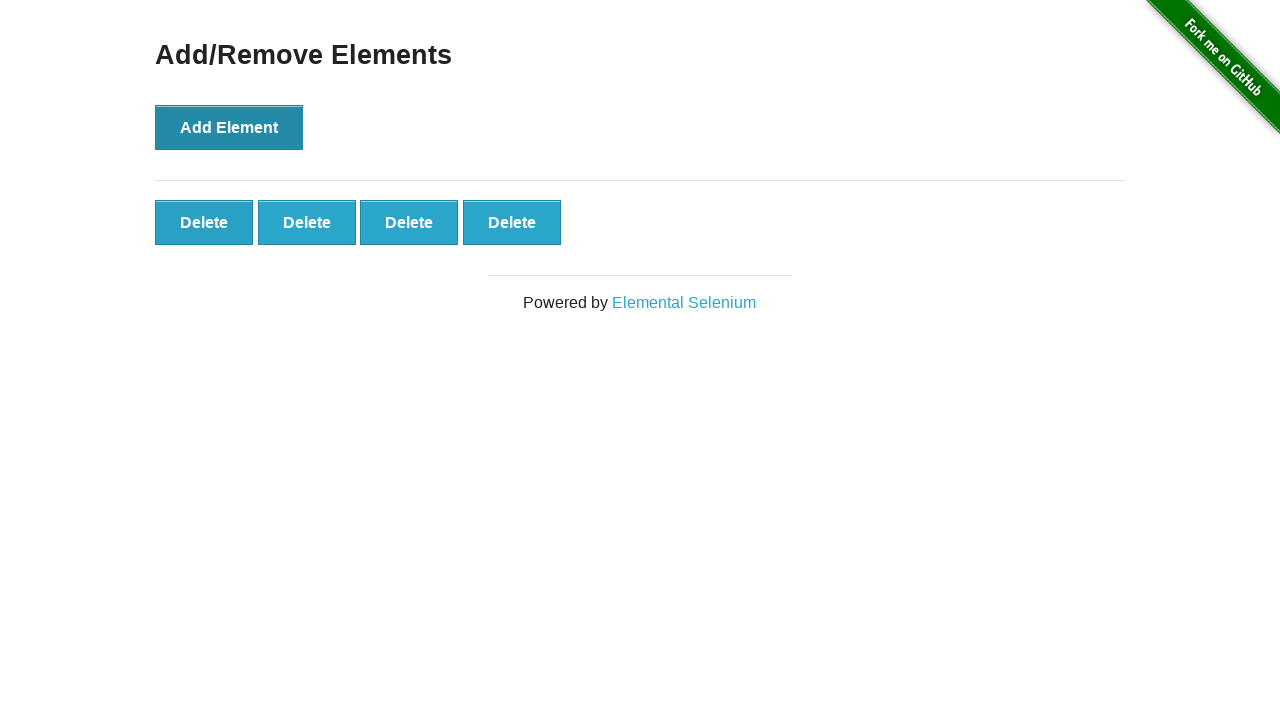

Clicked delete button to remove element 2 of 5 at (204, 222) on button.added-manually >> nth=0
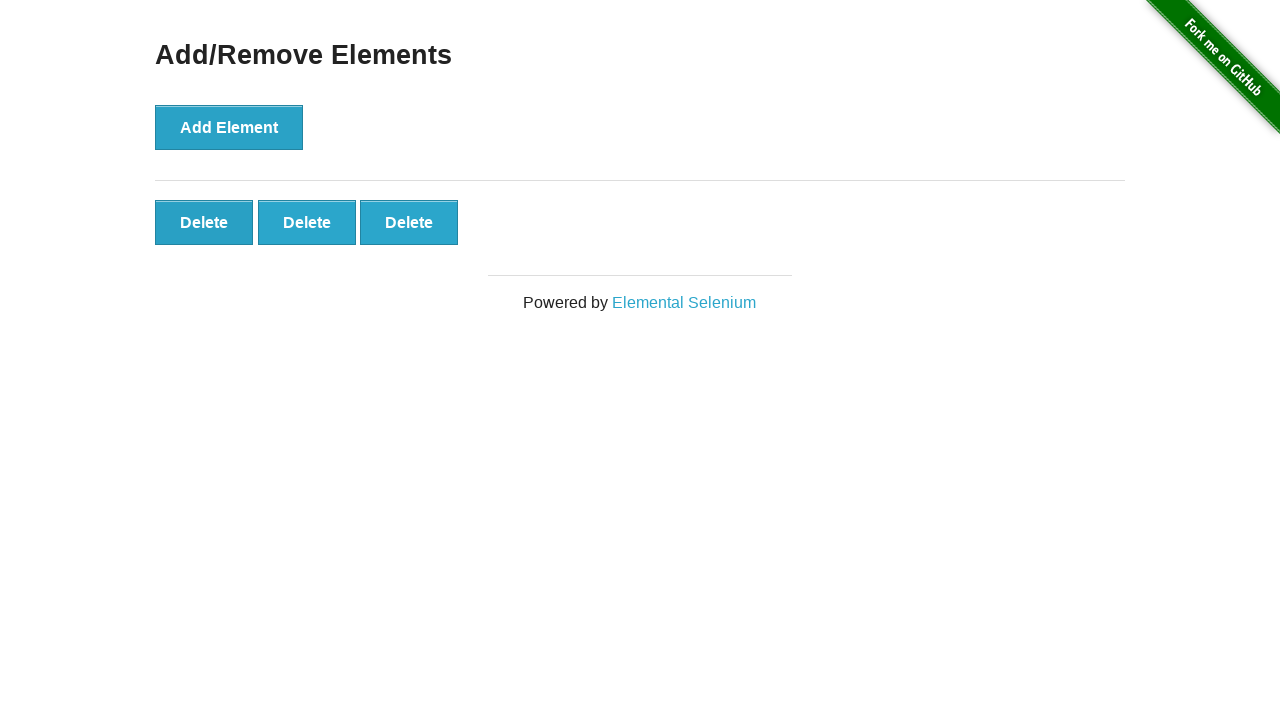

Clicked delete button to remove element 3 of 5 at (204, 222) on button.added-manually >> nth=0
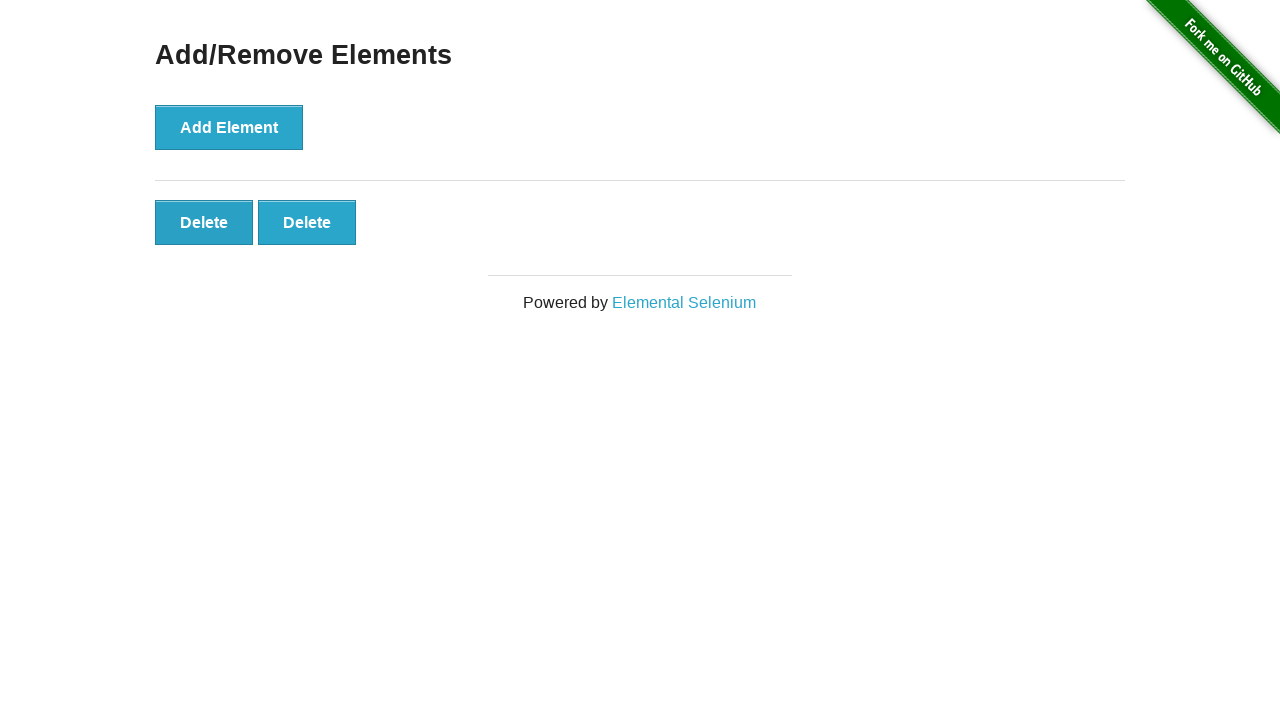

Clicked delete button to remove element 4 of 5 at (204, 222) on button.added-manually >> nth=0
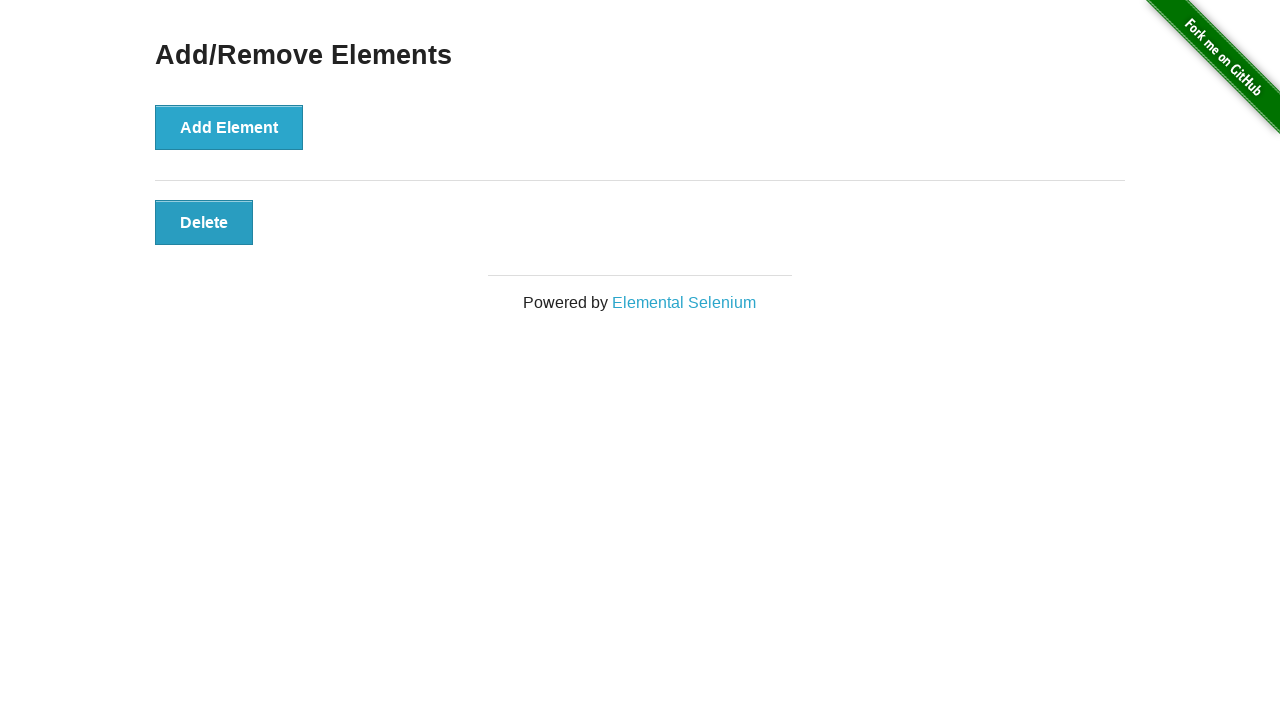

Clicked delete button to remove element 5 of 5 at (204, 222) on button.added-manually >> nth=0
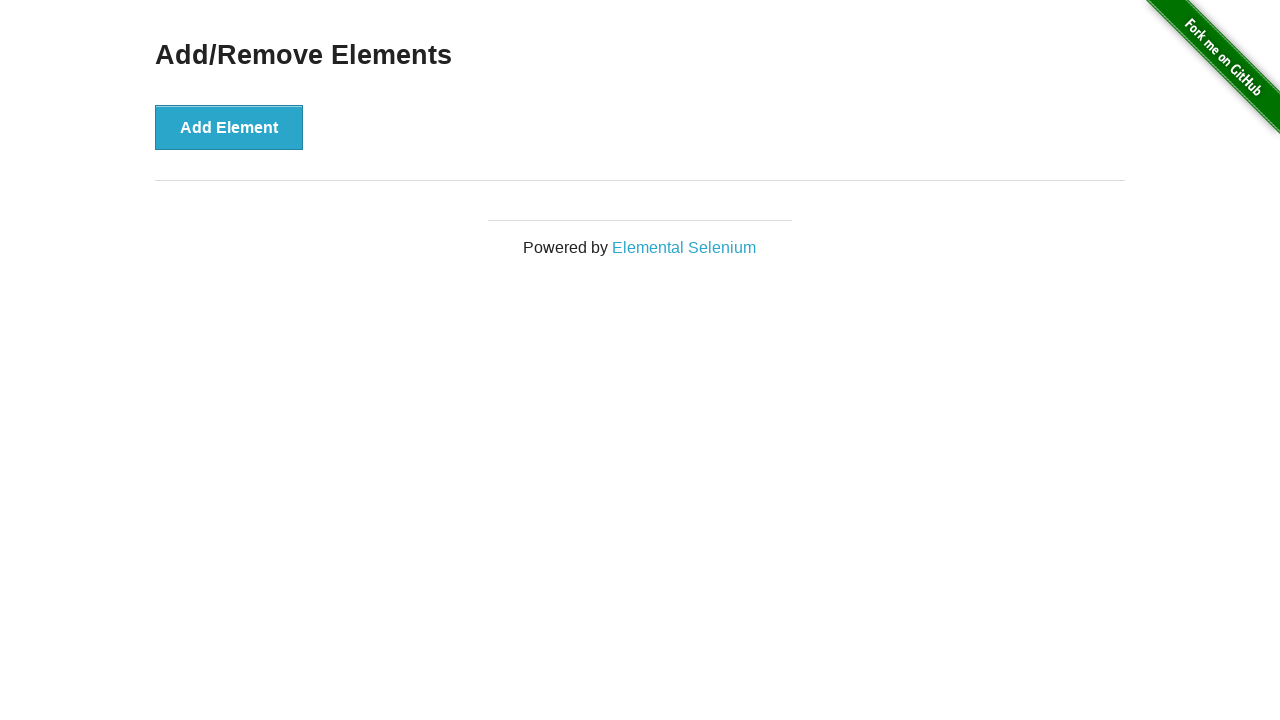

Verified that all 5 elements have been deleted
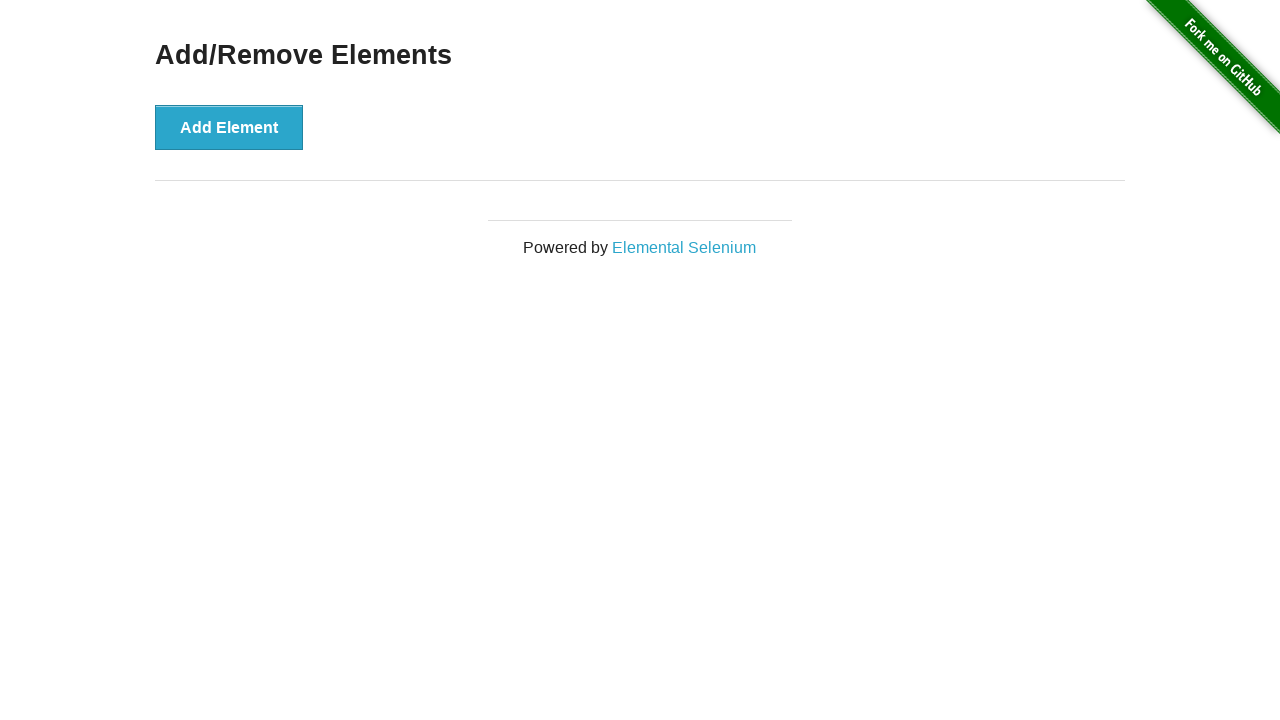

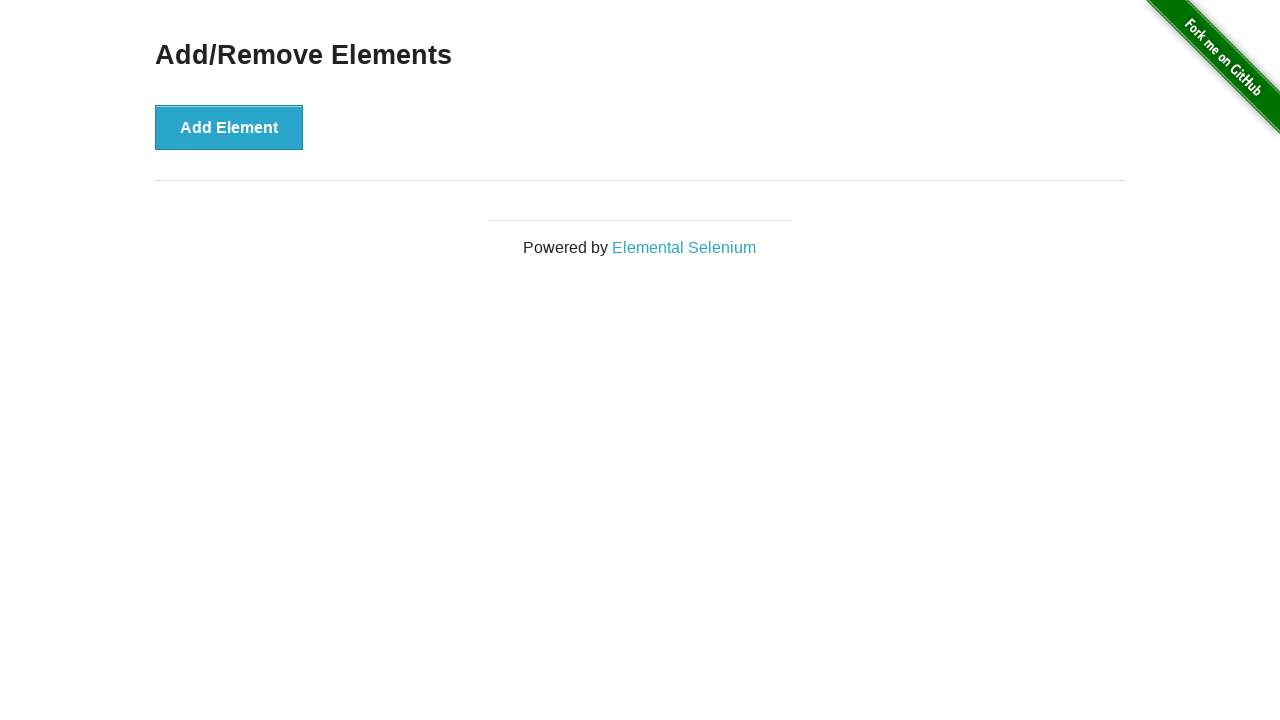